Tests handling multiple browser windows by clicking a link to open a new window, switching between windows, and verifying content in each window

Starting URL: https://the-internet.herokuapp.com/windows

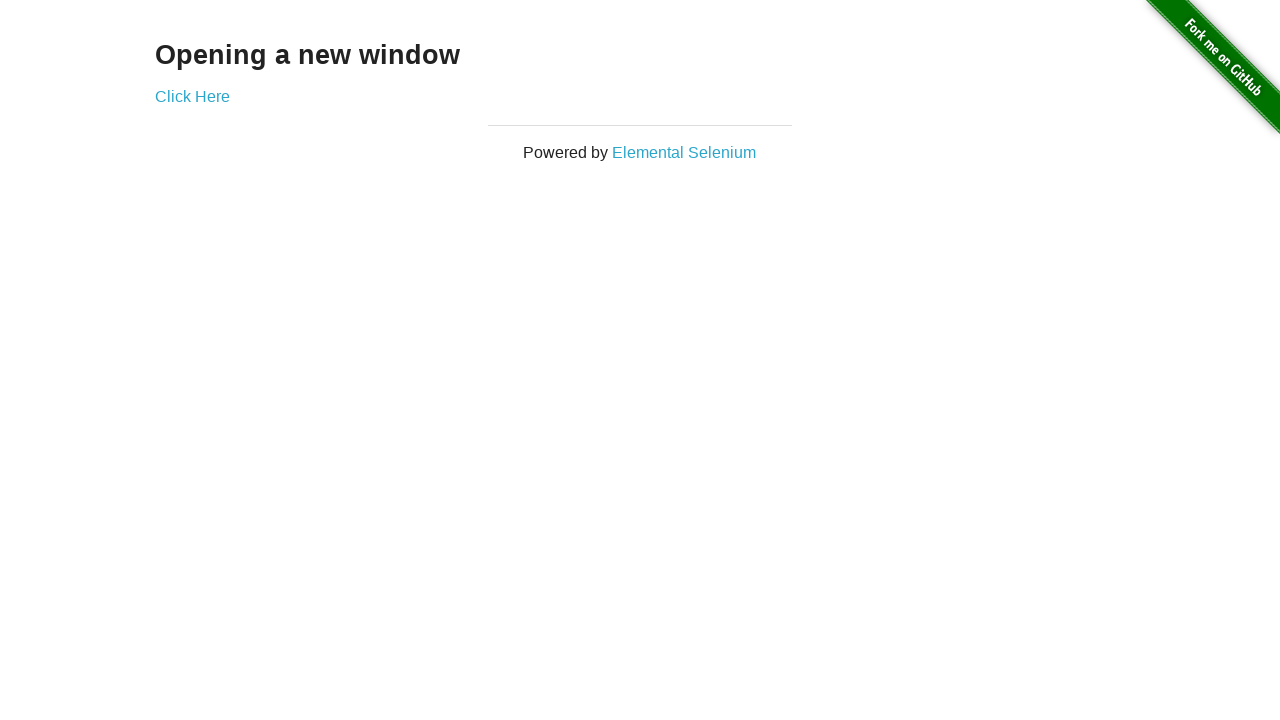

Clicked 'Click Here' link to open new window at (192, 96) on text='Click Here'
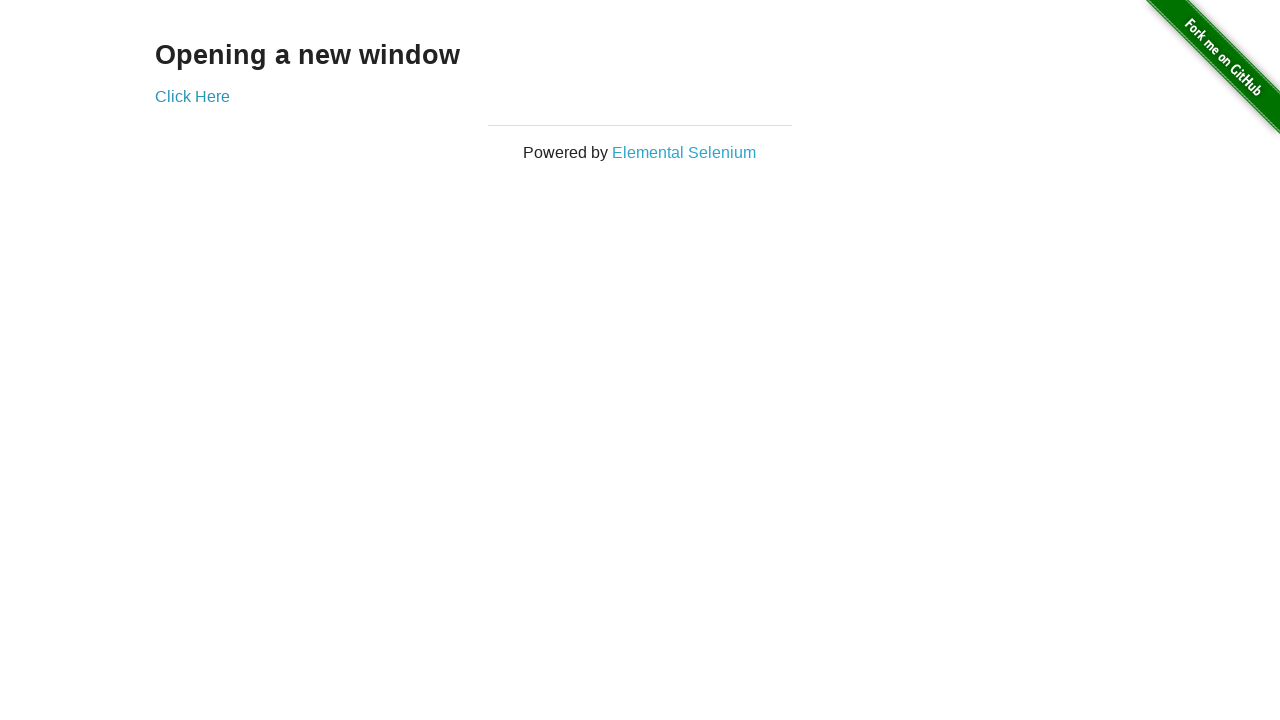

New window opened and captured
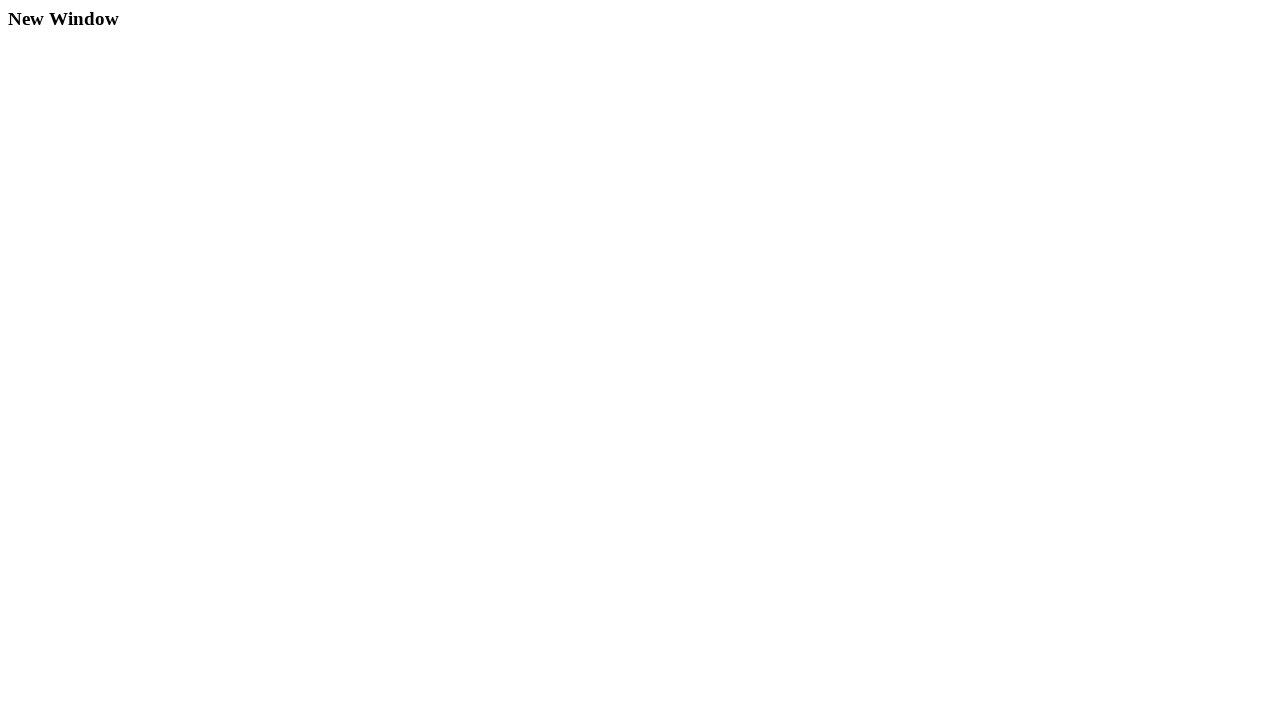

New window page loaded
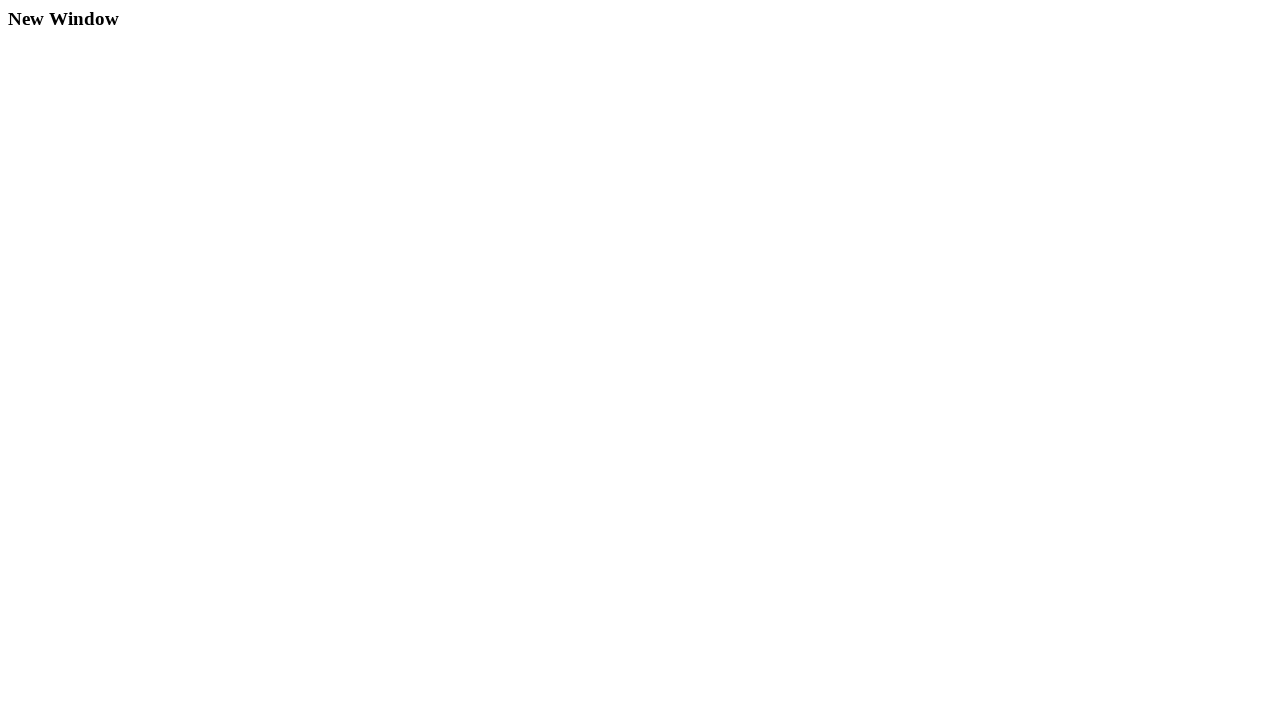

Verified new window contains 'New Window' heading
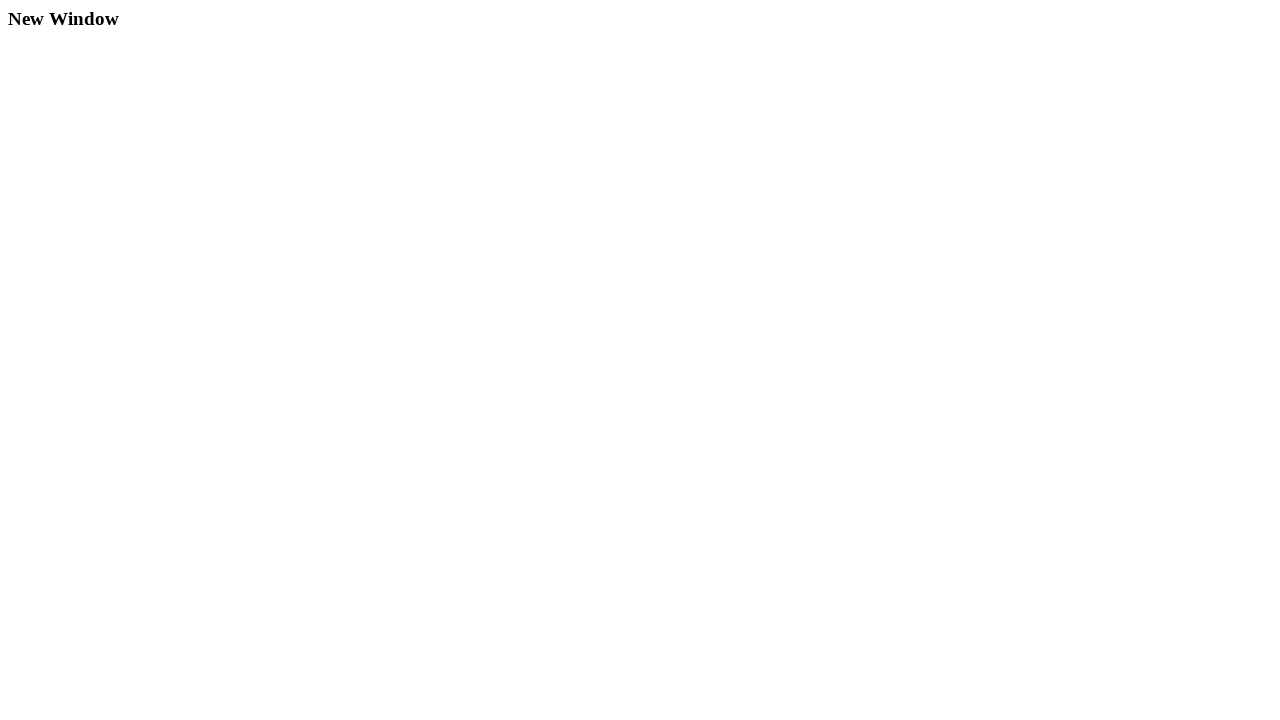

Verified original window contains 'Opening a new window' heading
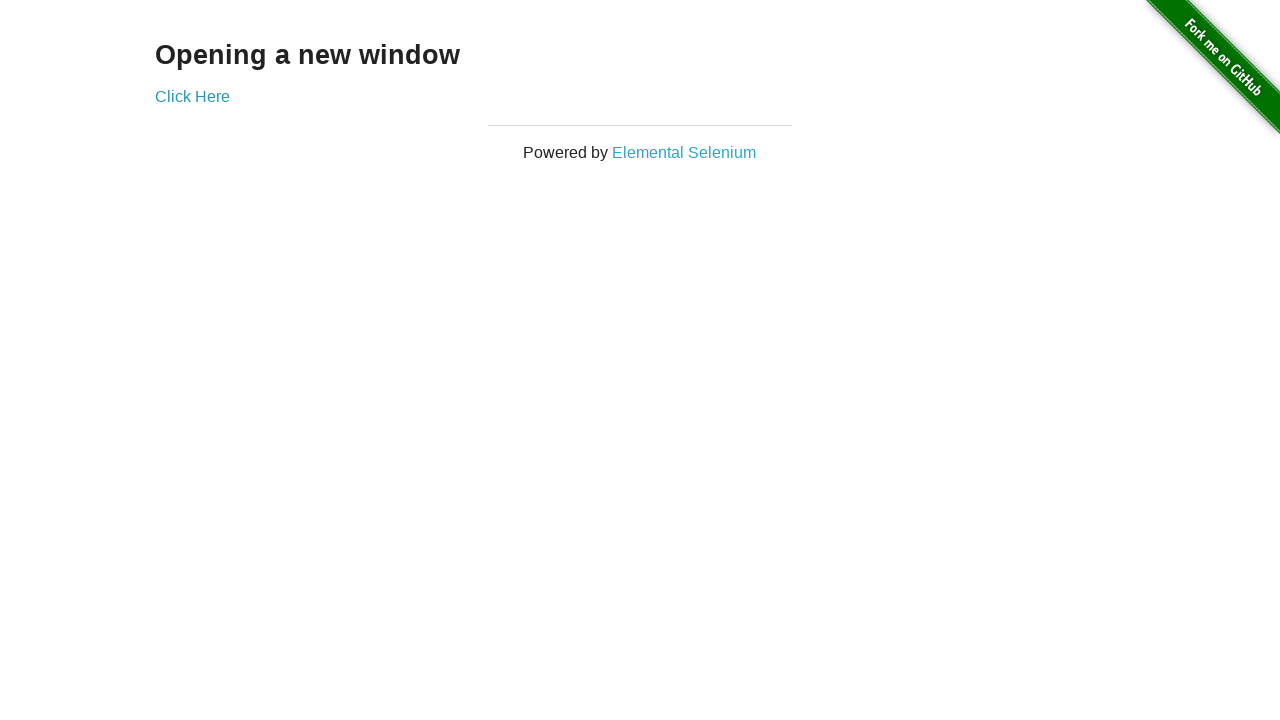

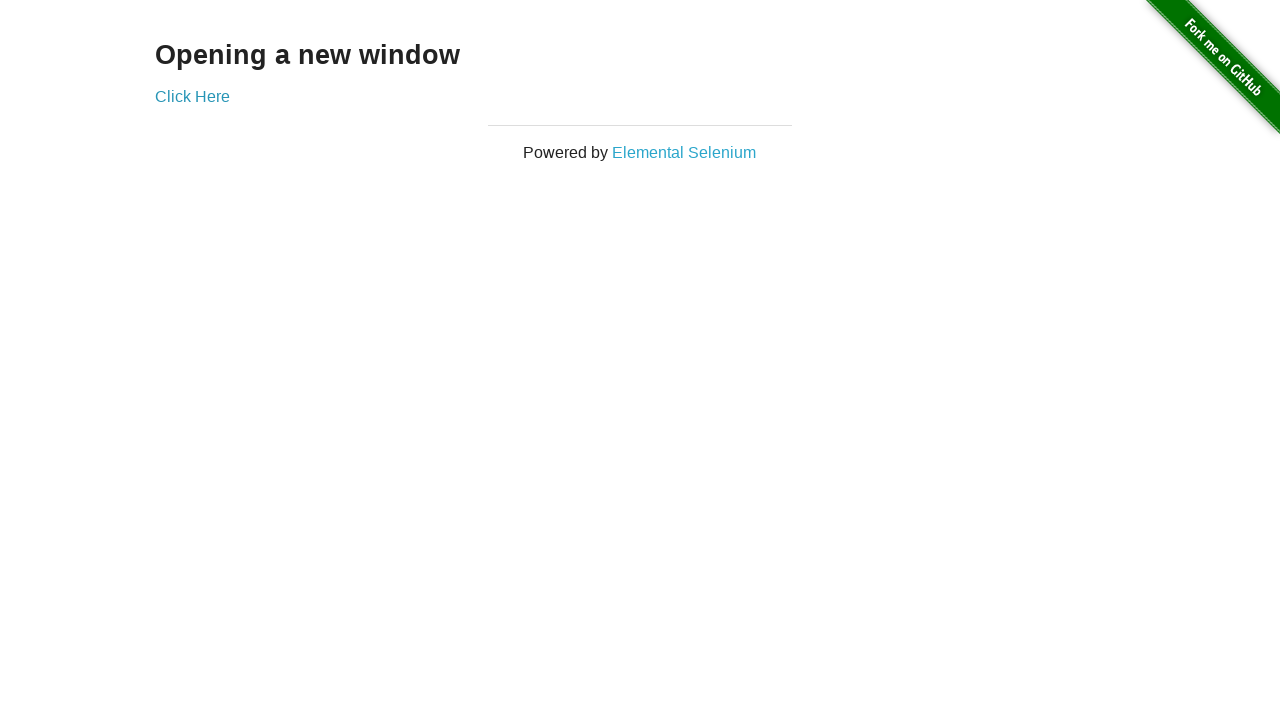